Tests injecting jQuery and jQuery Growl library into a page via JavaScript execution, then displays notification messages in the browser

Starting URL: http://the-internet.herokuapp.com

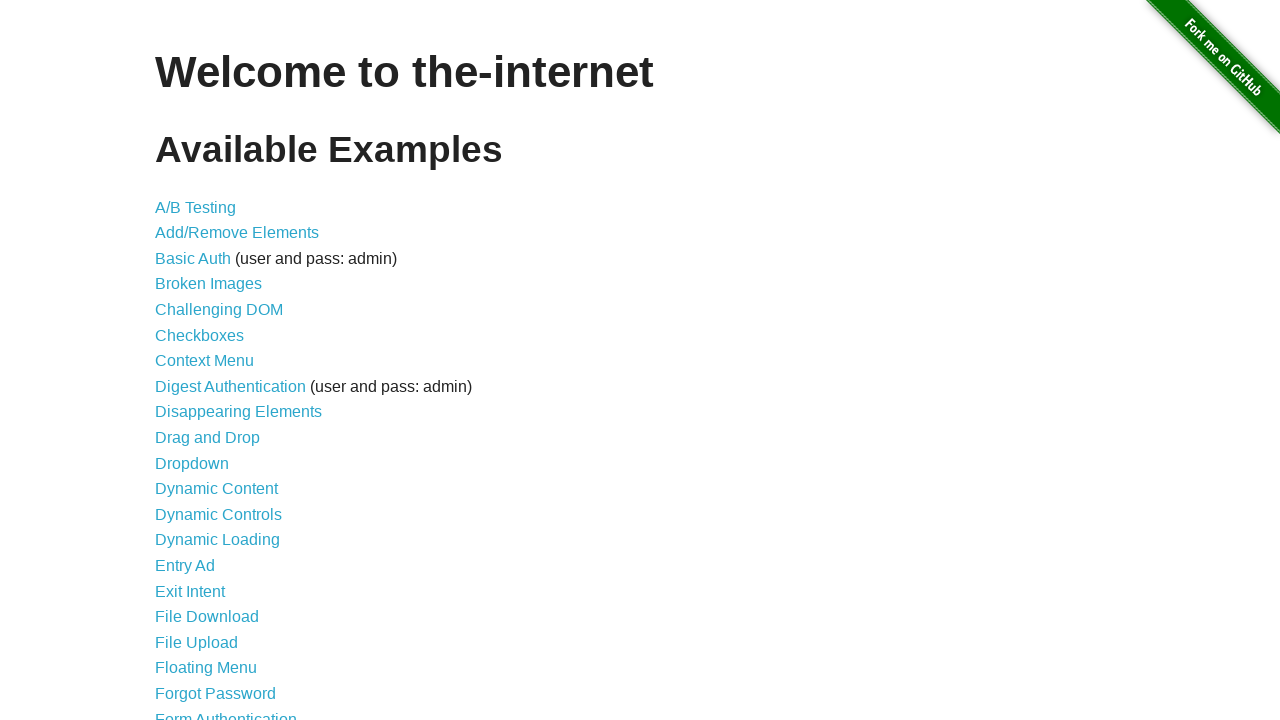

Injected jQuery library into page if not already present
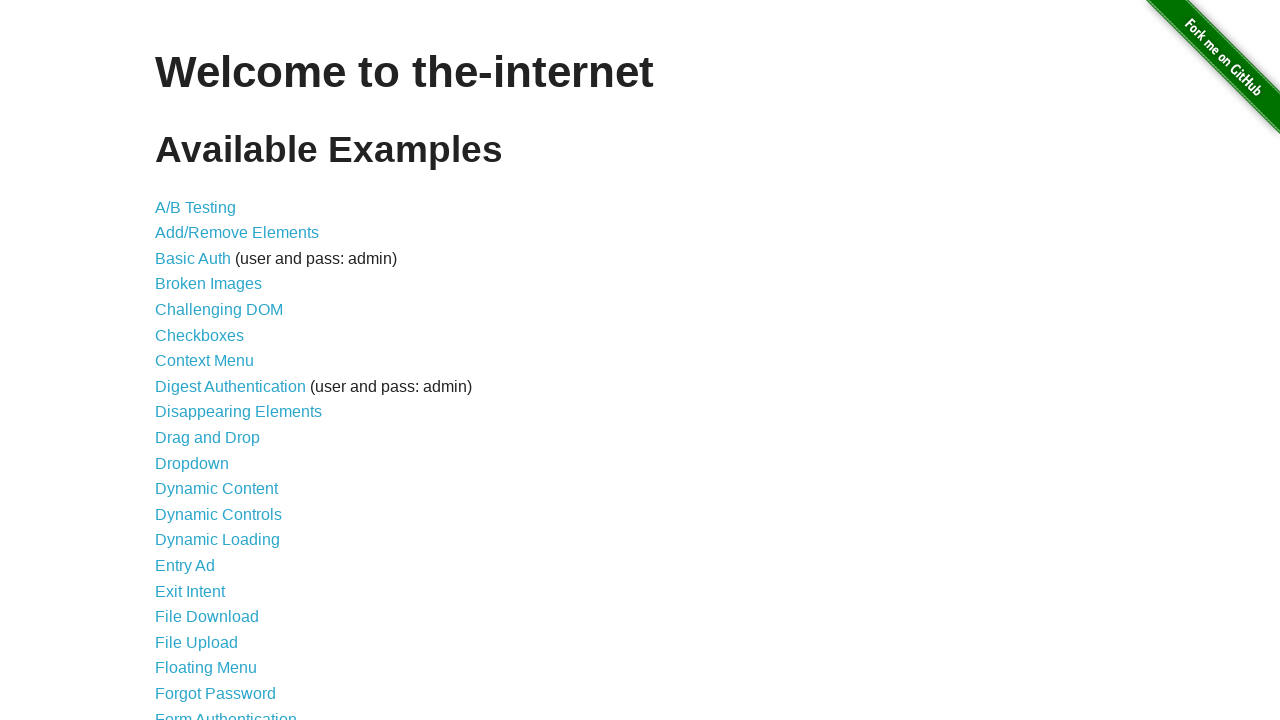

jQuery library loaded successfully
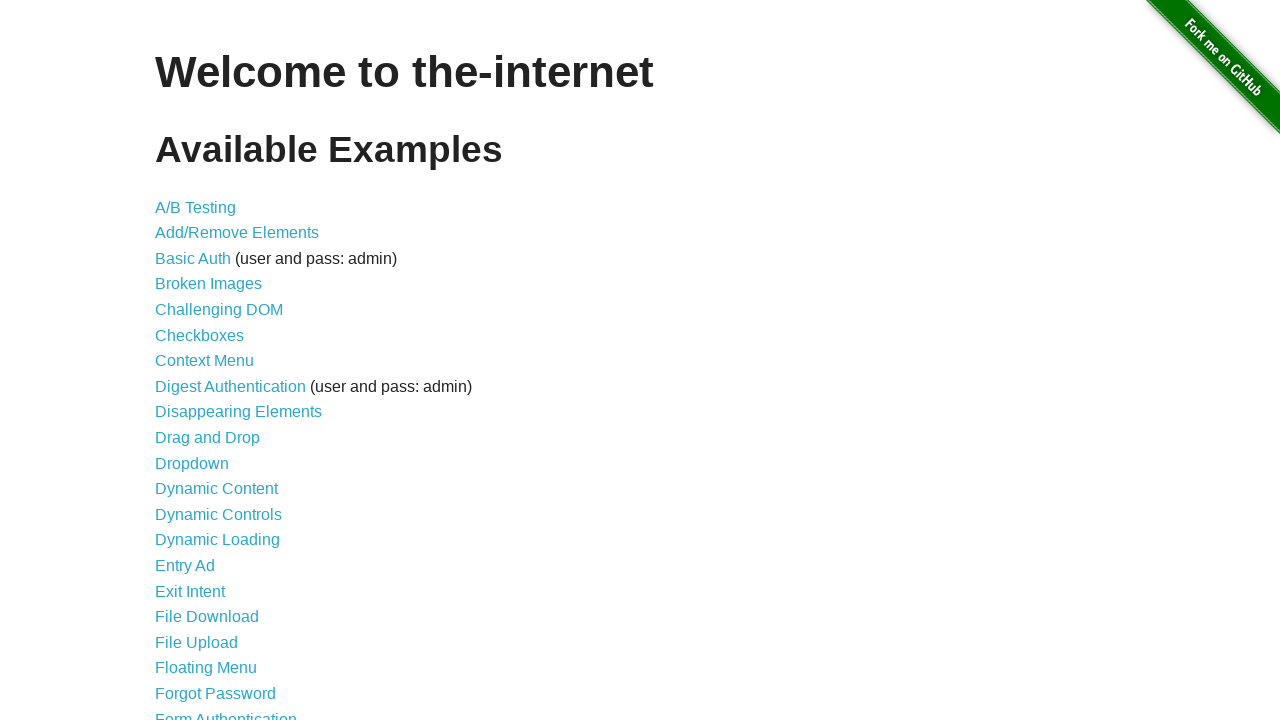

Loaded jQuery Growl library via jQuery getScript
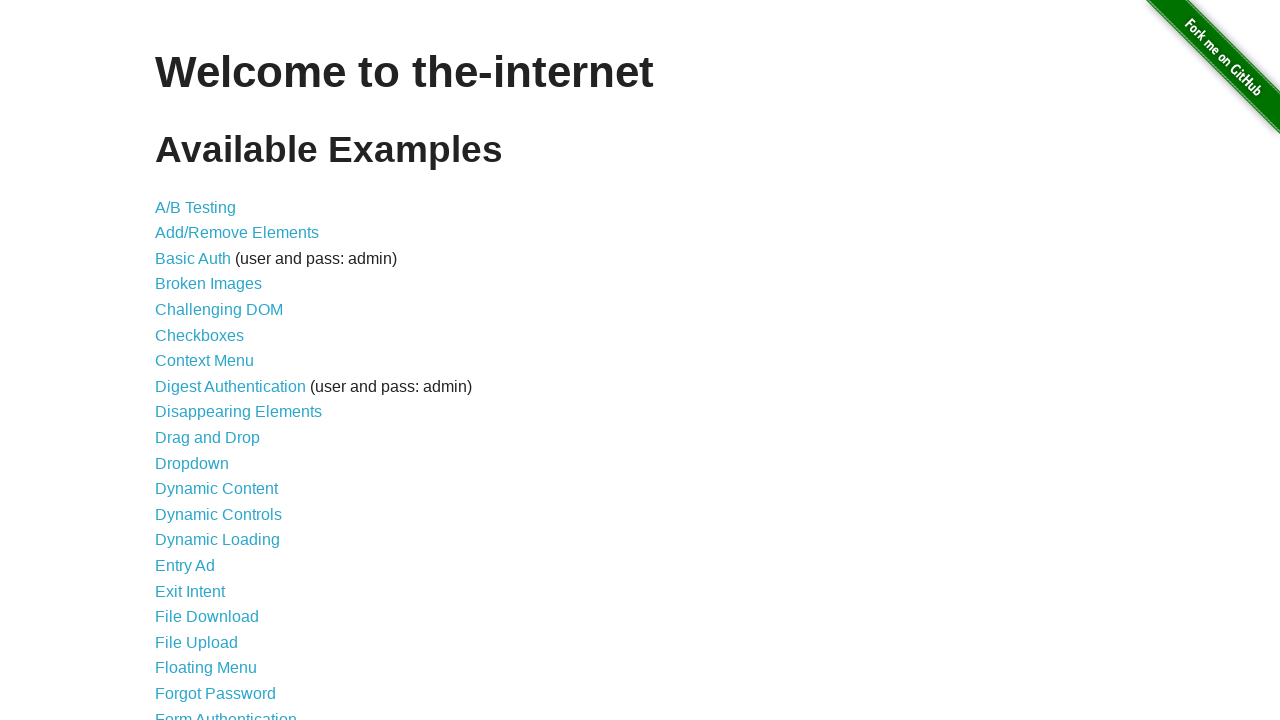

Injected jQuery Growl CSS stylesheet into page
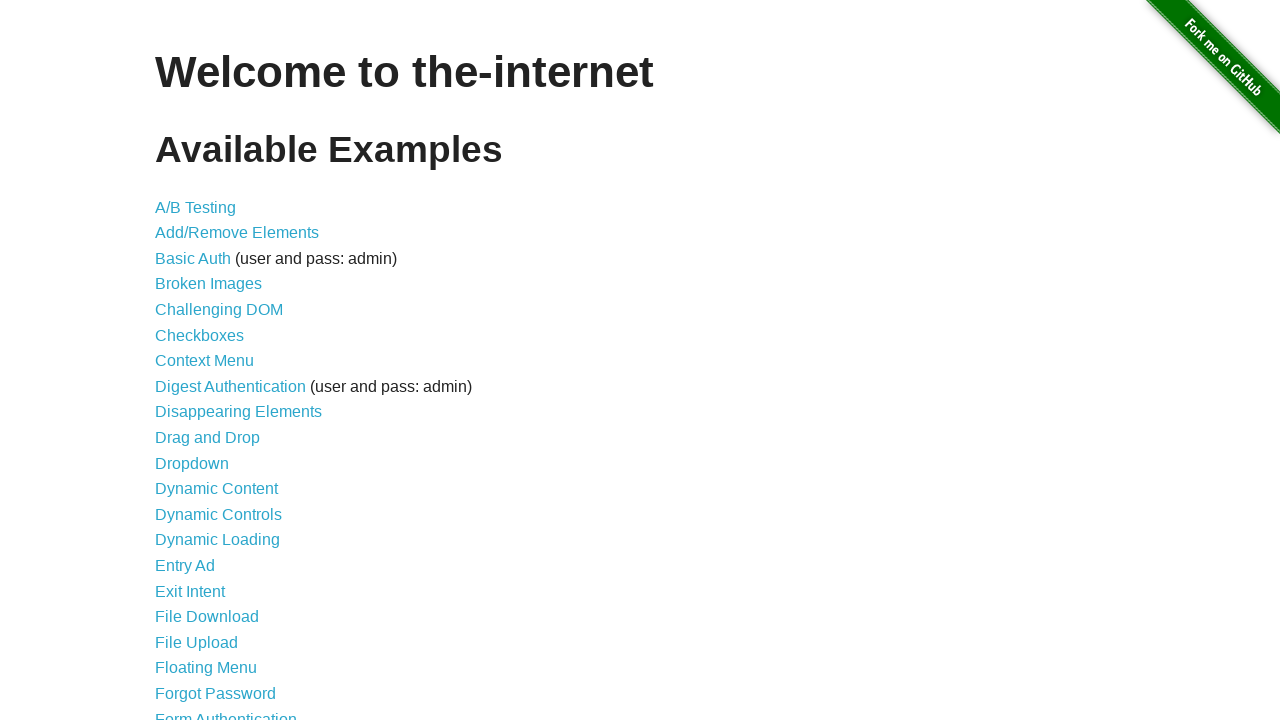

Waited for jQuery Growl library to fully load
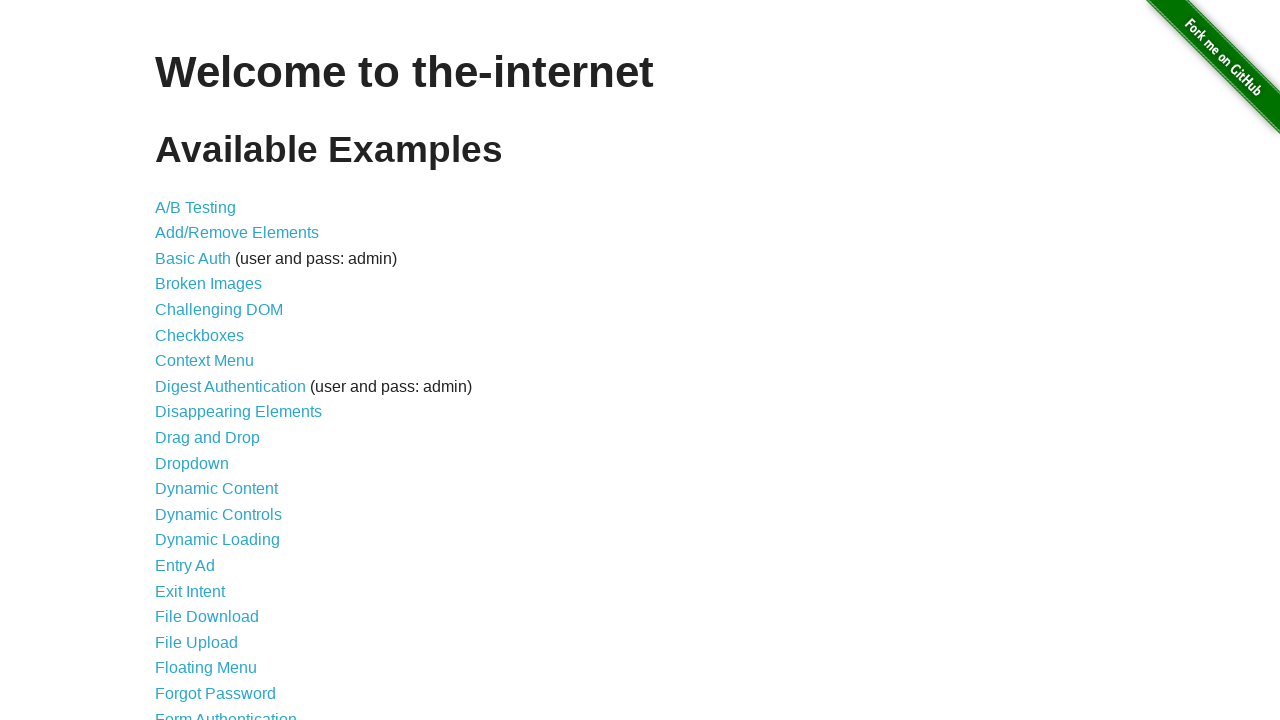

Displayed default growl notification with title 'GET' and message '/'
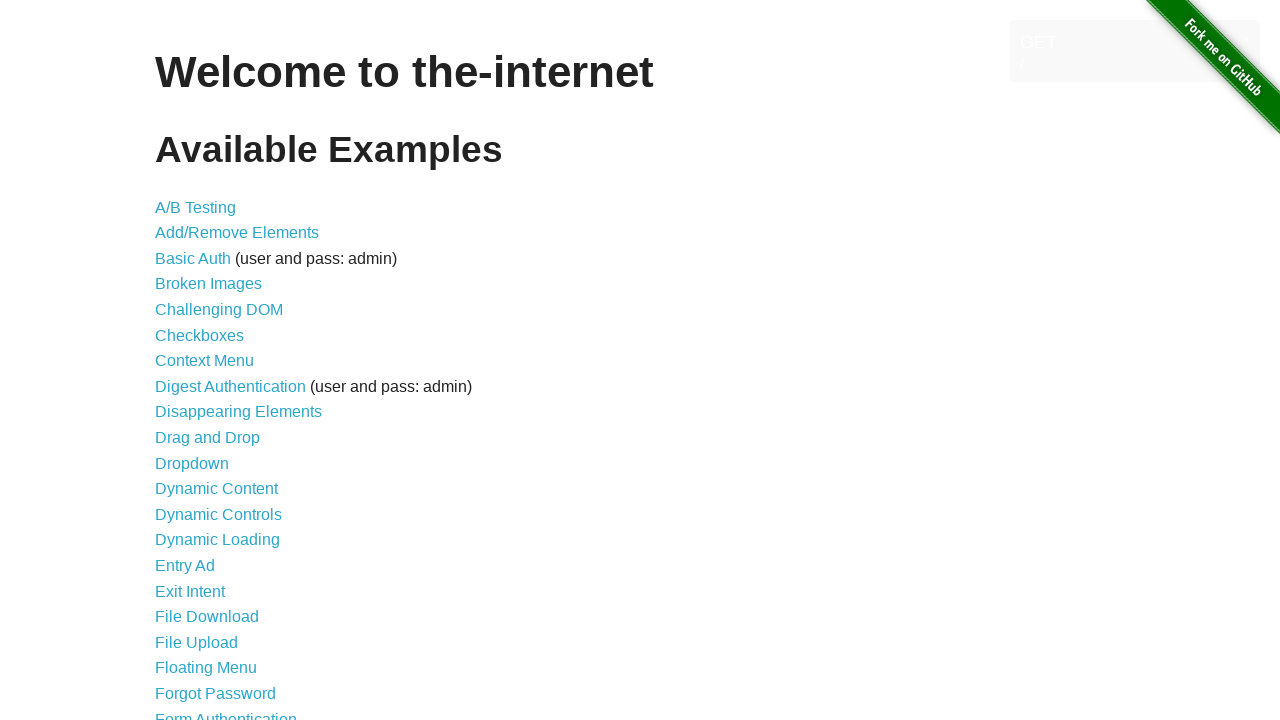

Displayed red error growl notification
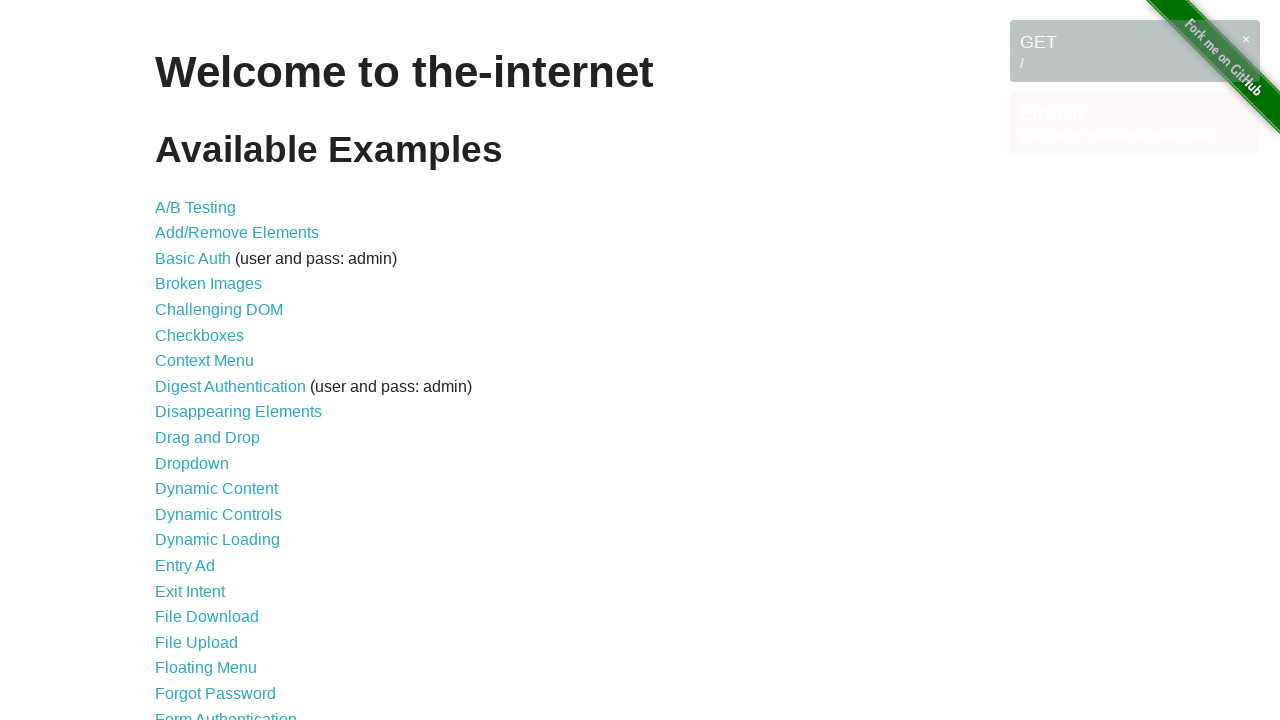

Displayed blue notice growl notification
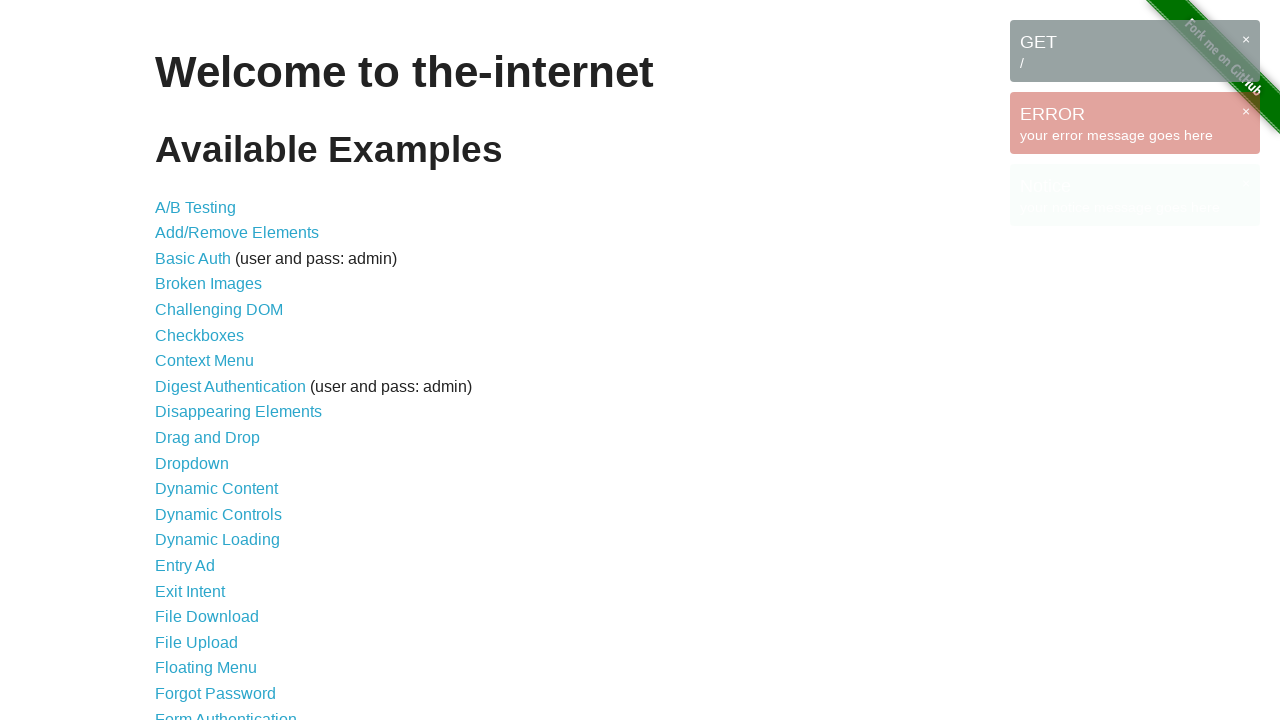

Displayed yellow warning growl notification
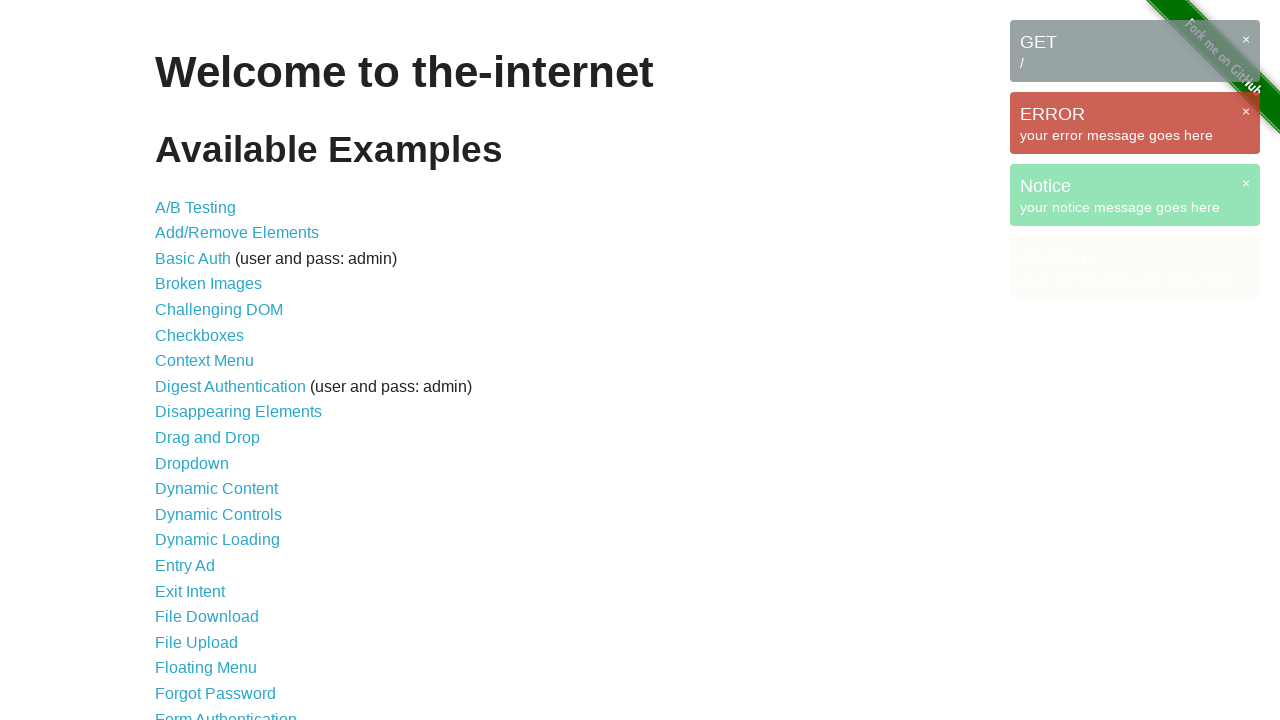

Waited for all growl notifications to display and settle
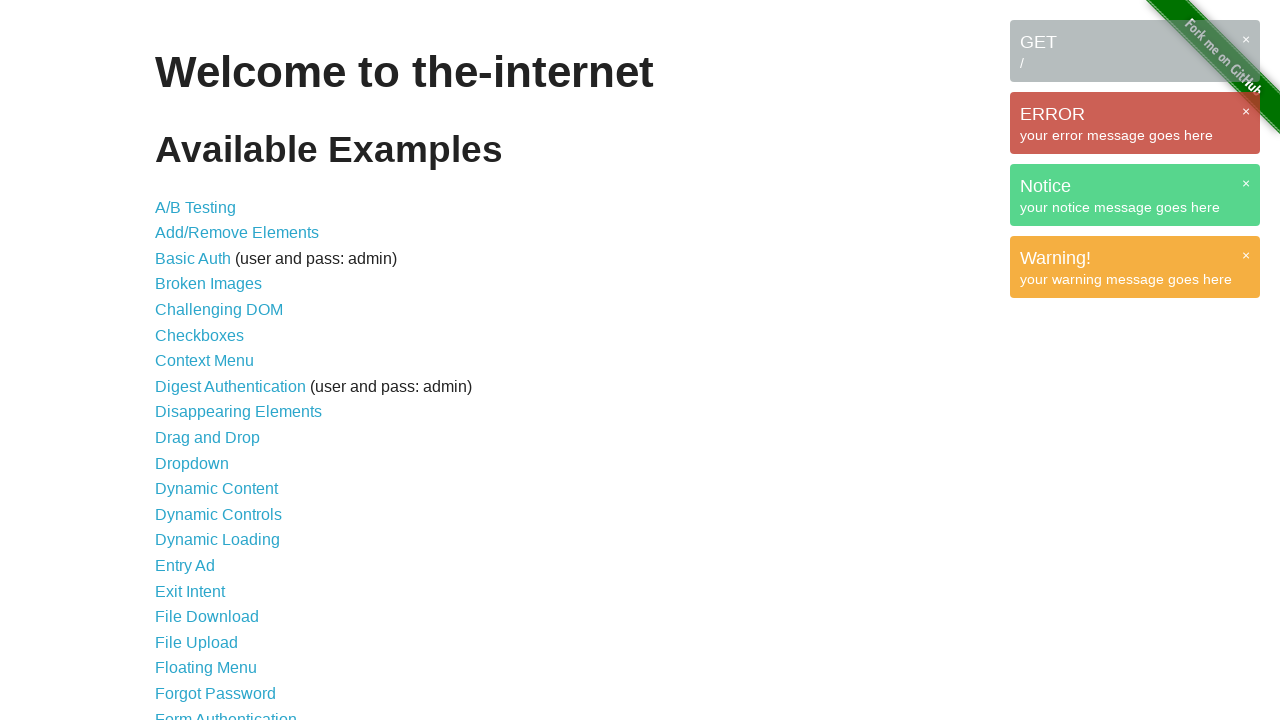

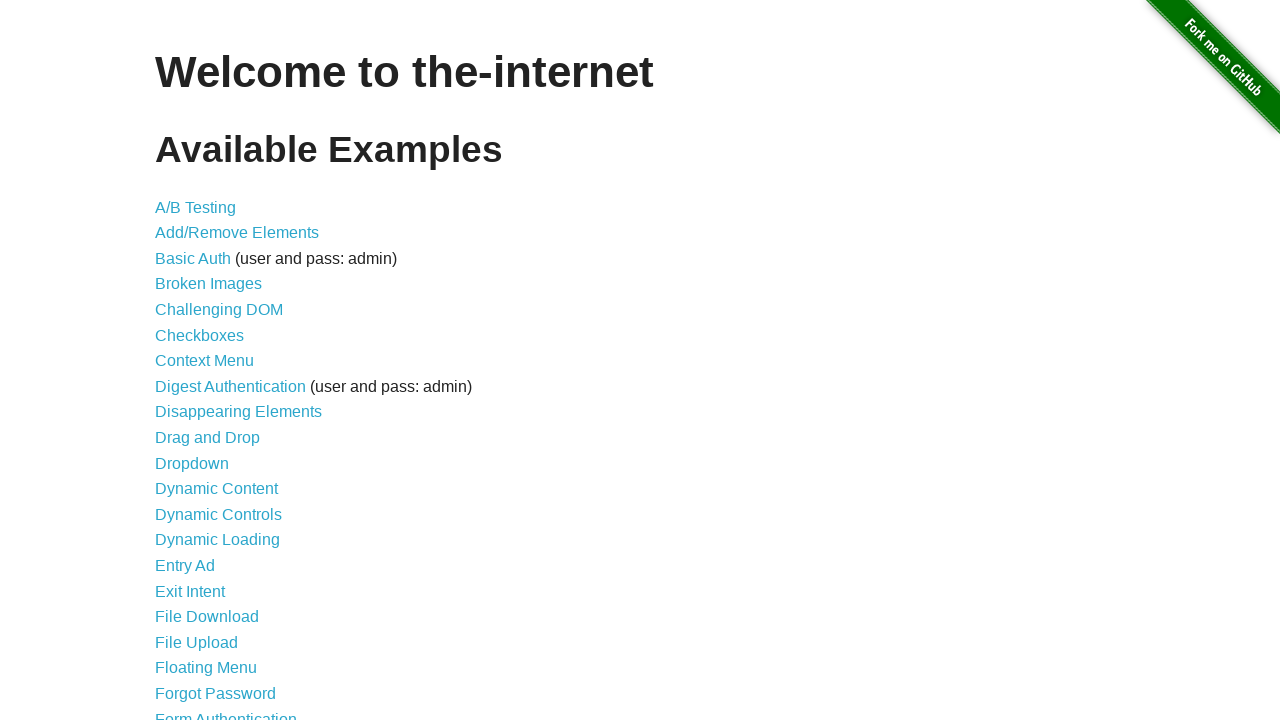